Tests drag and drop functionality on jQuery UI demo page by dragging an element and dropping it onto a target area within an iframe

Starting URL: https://jqueryui.com/droppable/

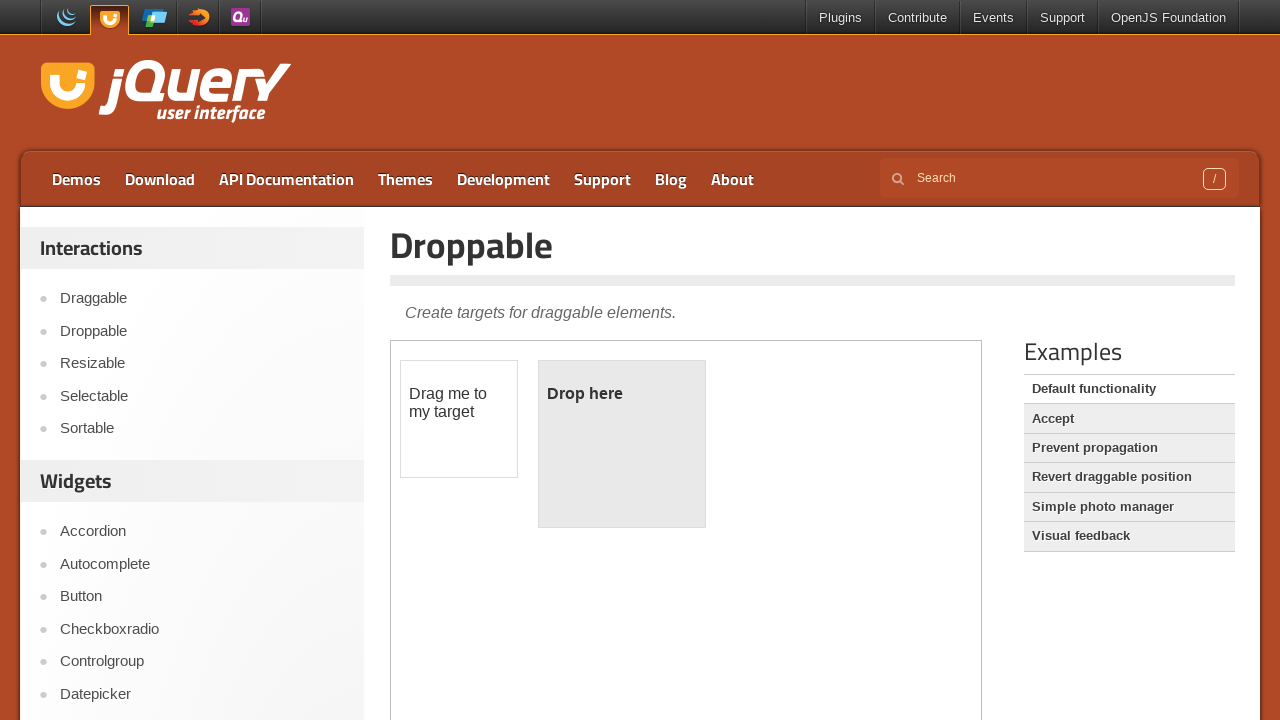

Located the demo iframe containing drag and drop elements
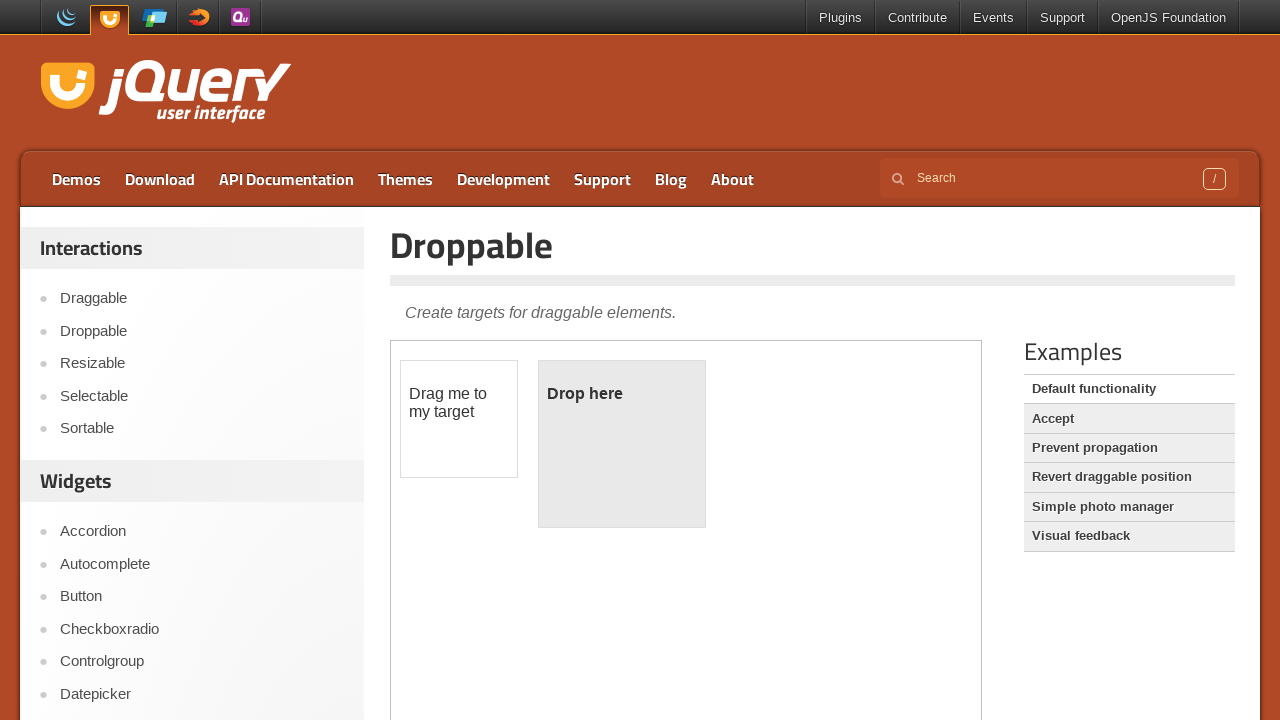

Located the draggable element
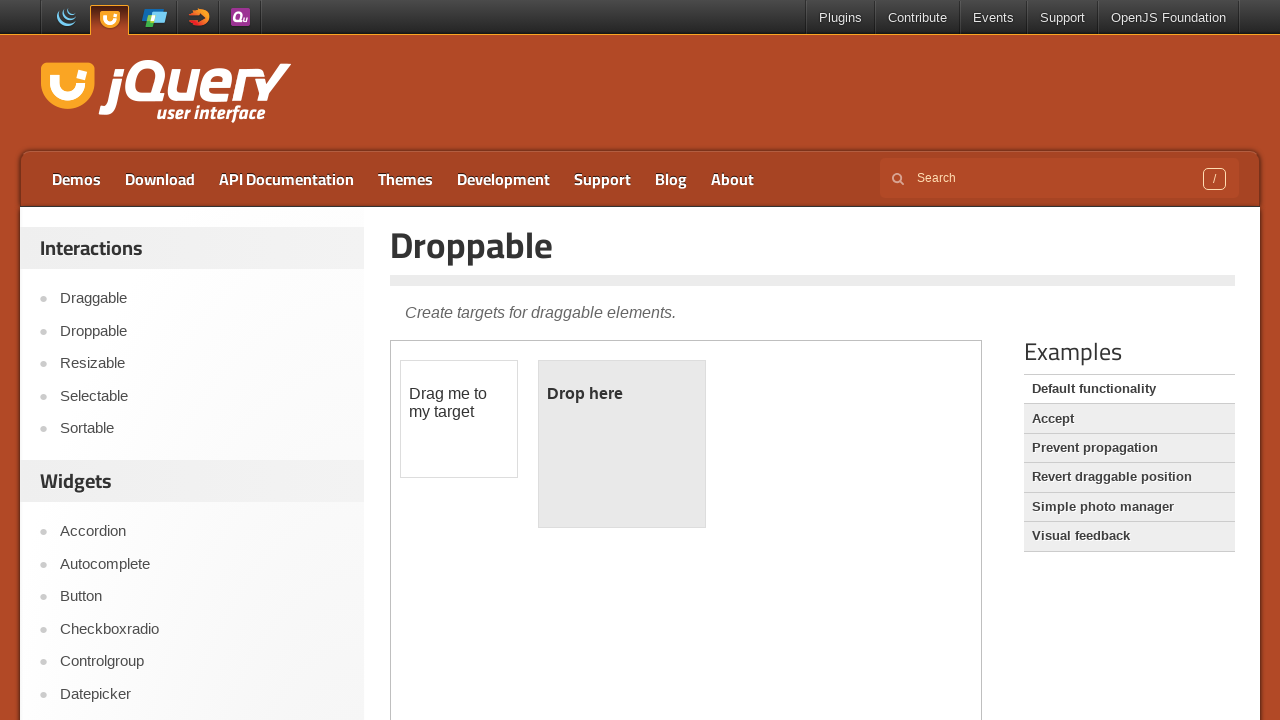

Located the droppable target element
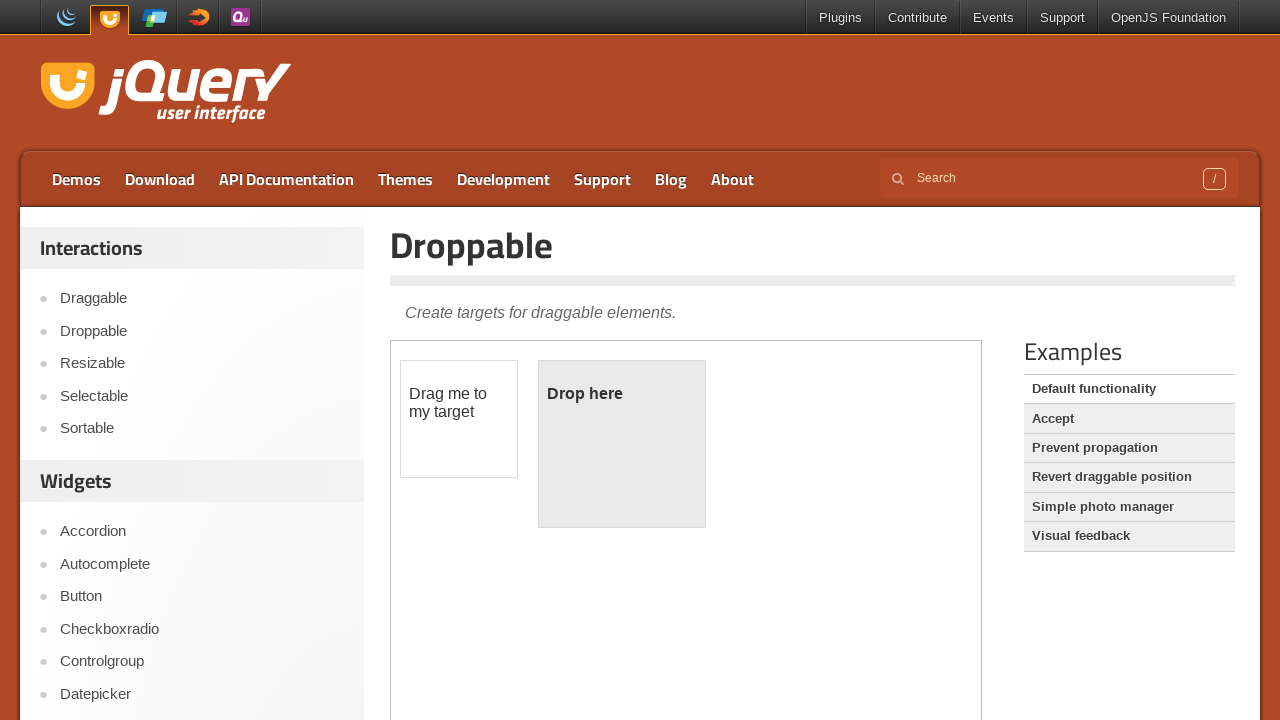

Performed drag and drop operation from draggable to droppable element at (622, 444)
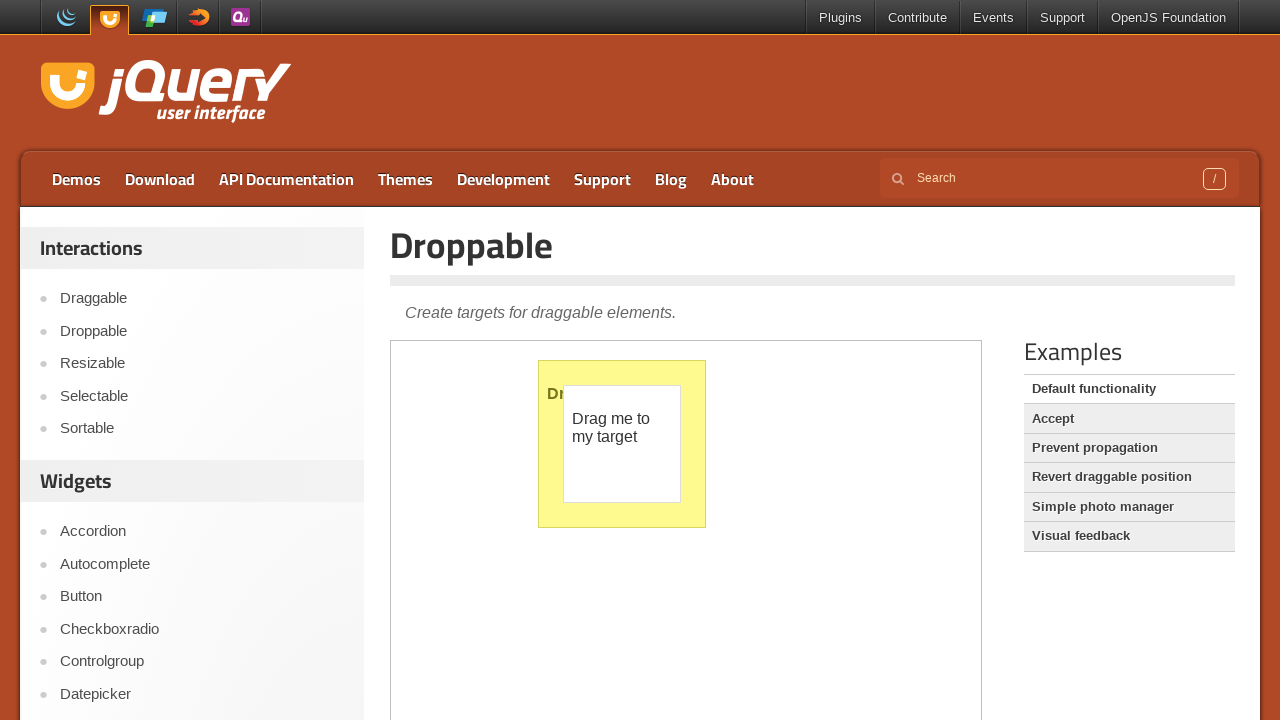

Retrieved text content from droppable element to verify drop result
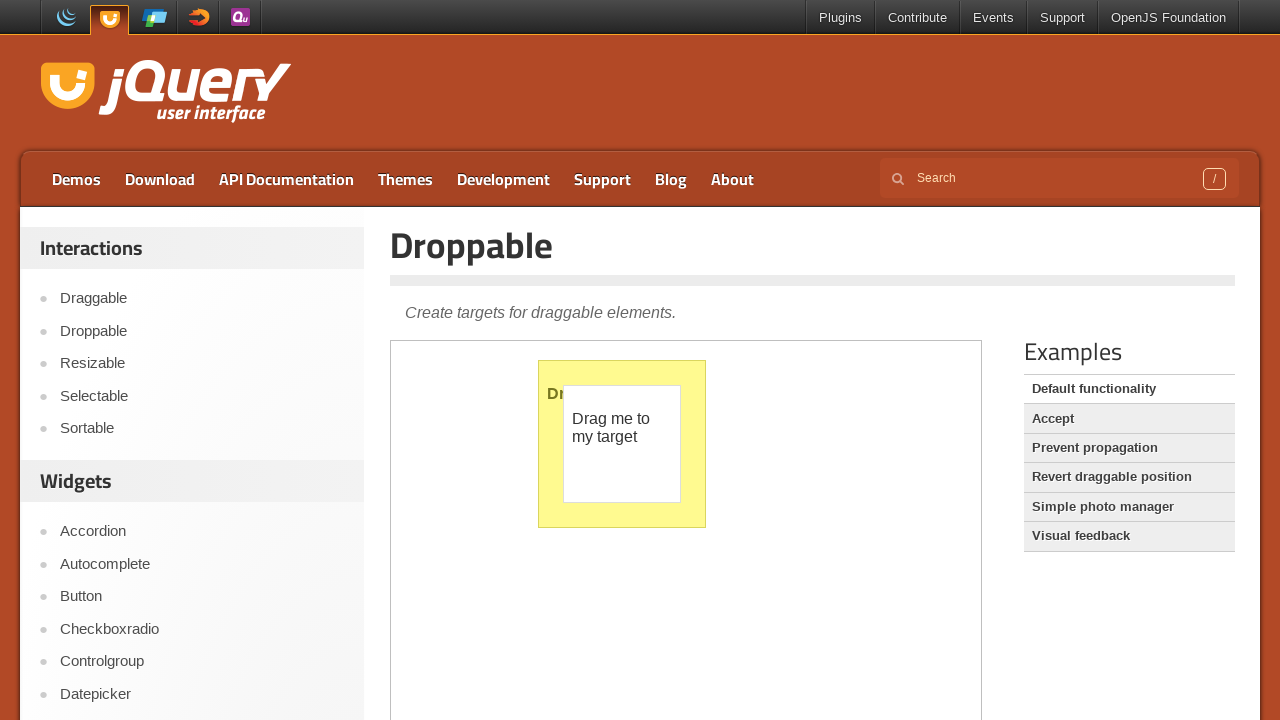

Drag and drop test PASSED - 'Dropped!' text found in target element
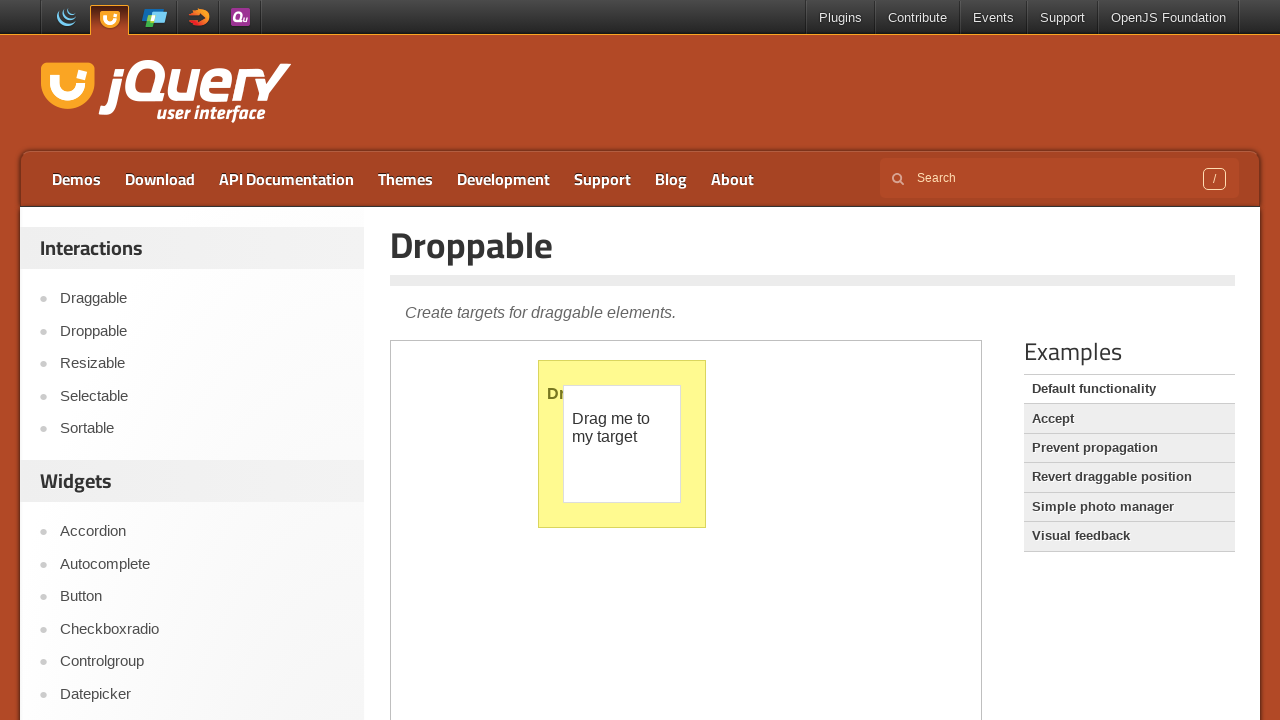

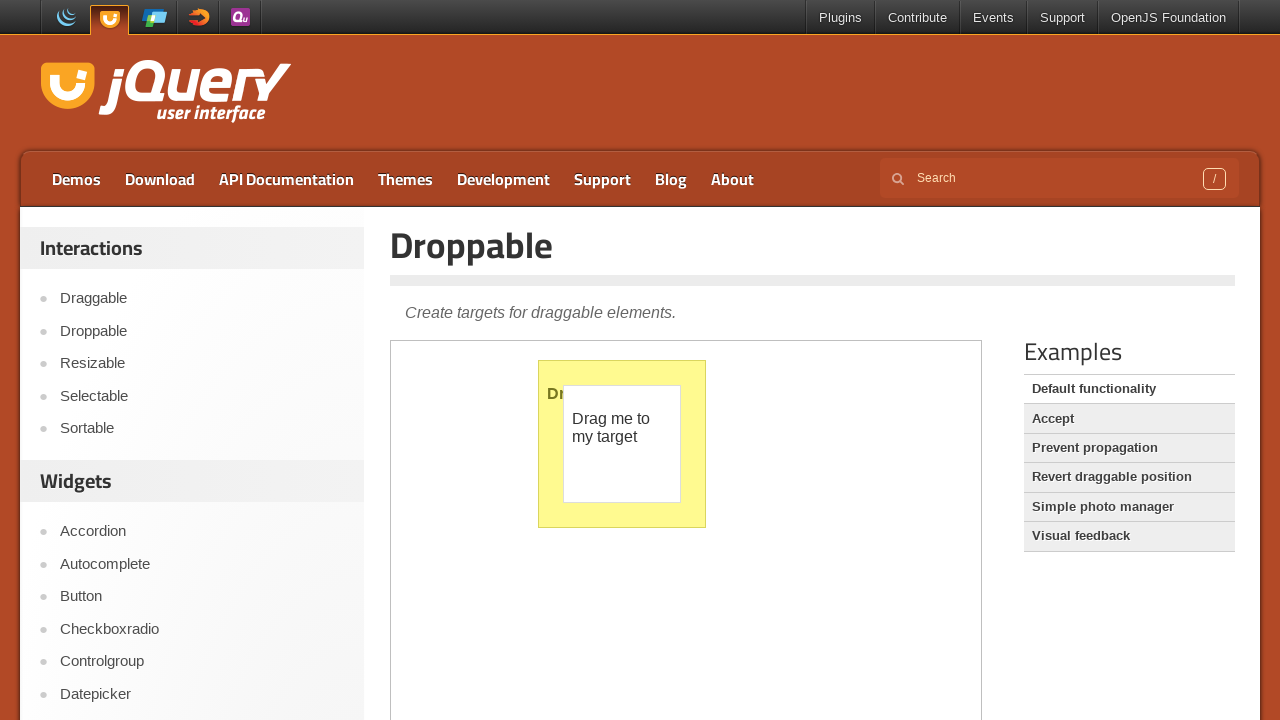